Opens the Selenium website, then opens a new window to navigate to an e-commerce playground site

Starting URL: https://www.selenium.dev/

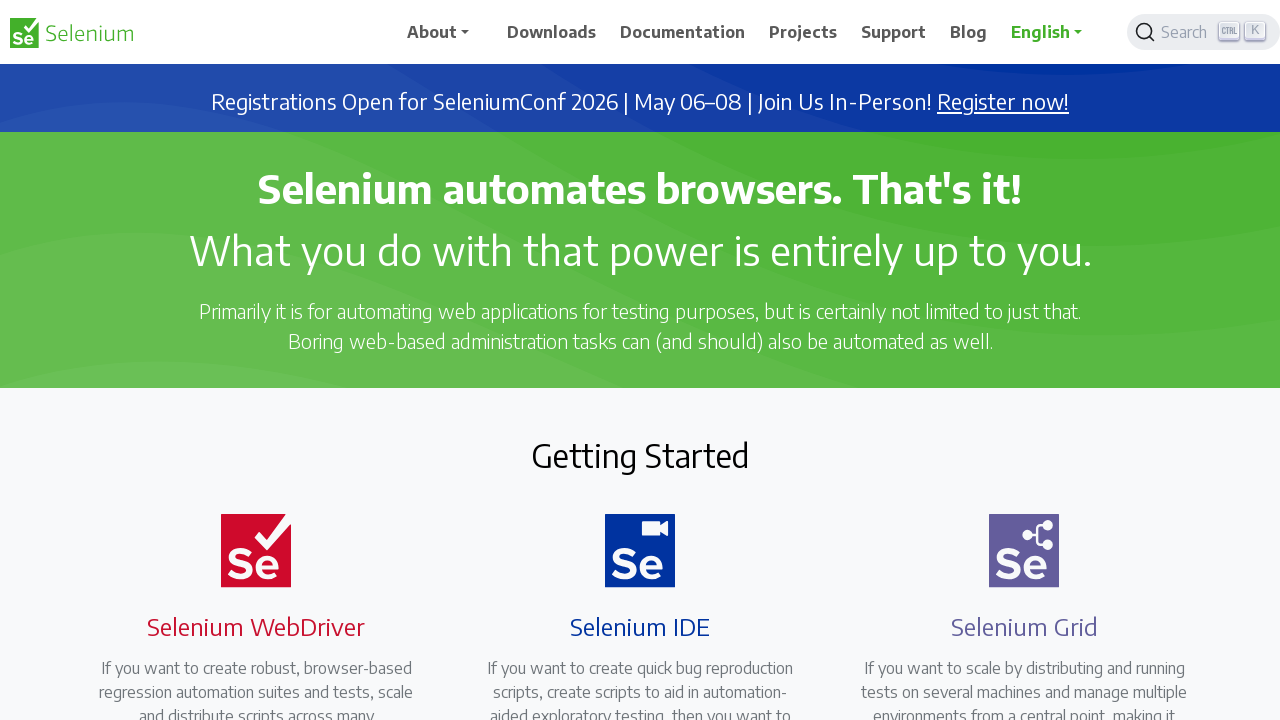

Opened a new page/window
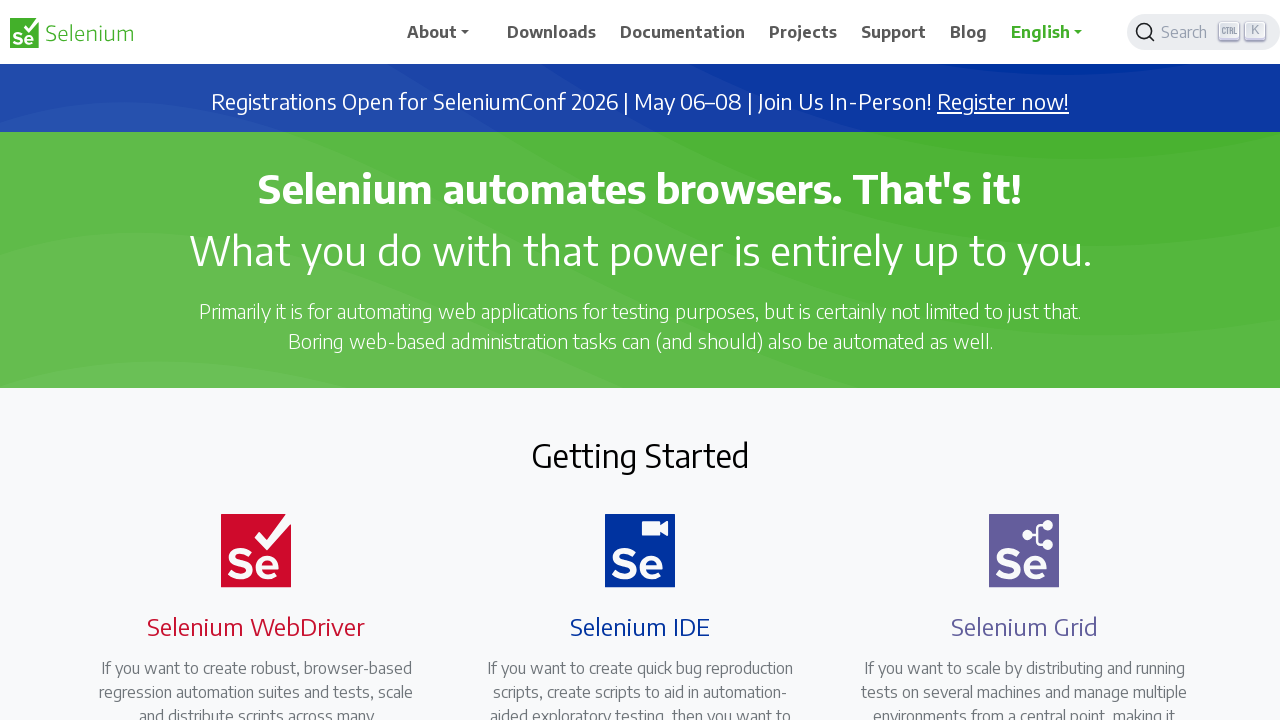

Navigated to e-commerce playground site in new window
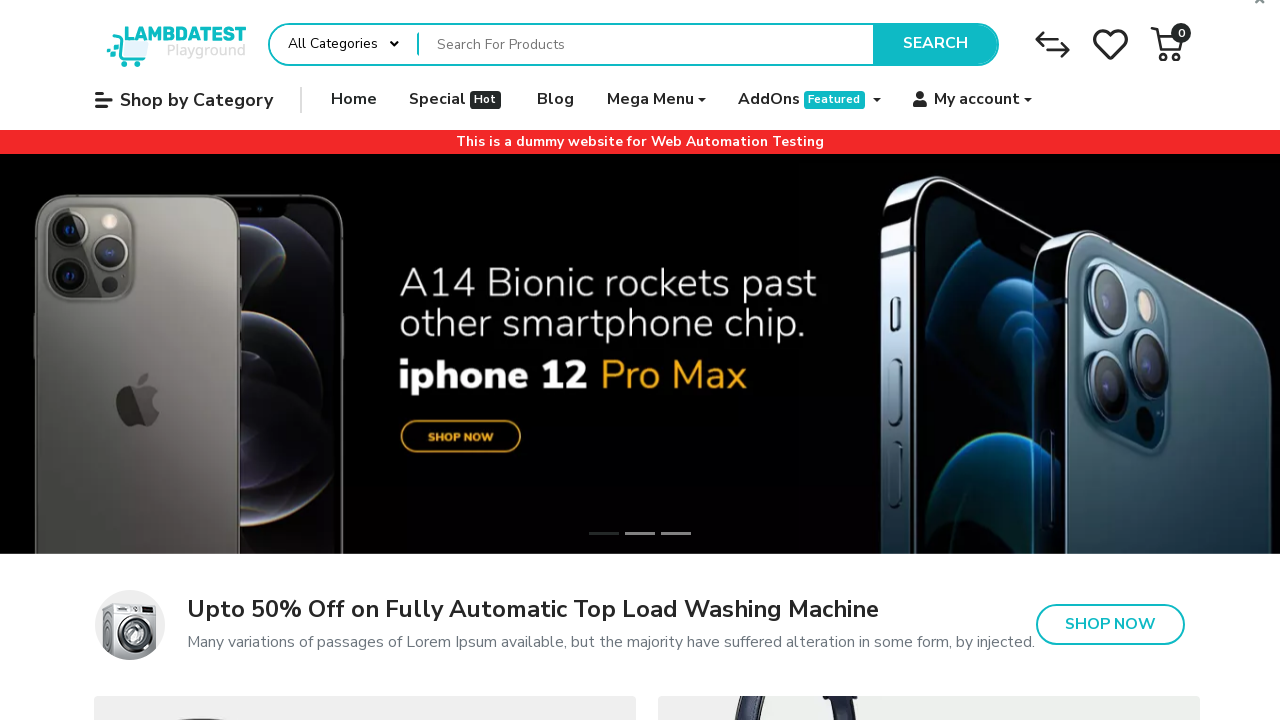

Closed the new page/window
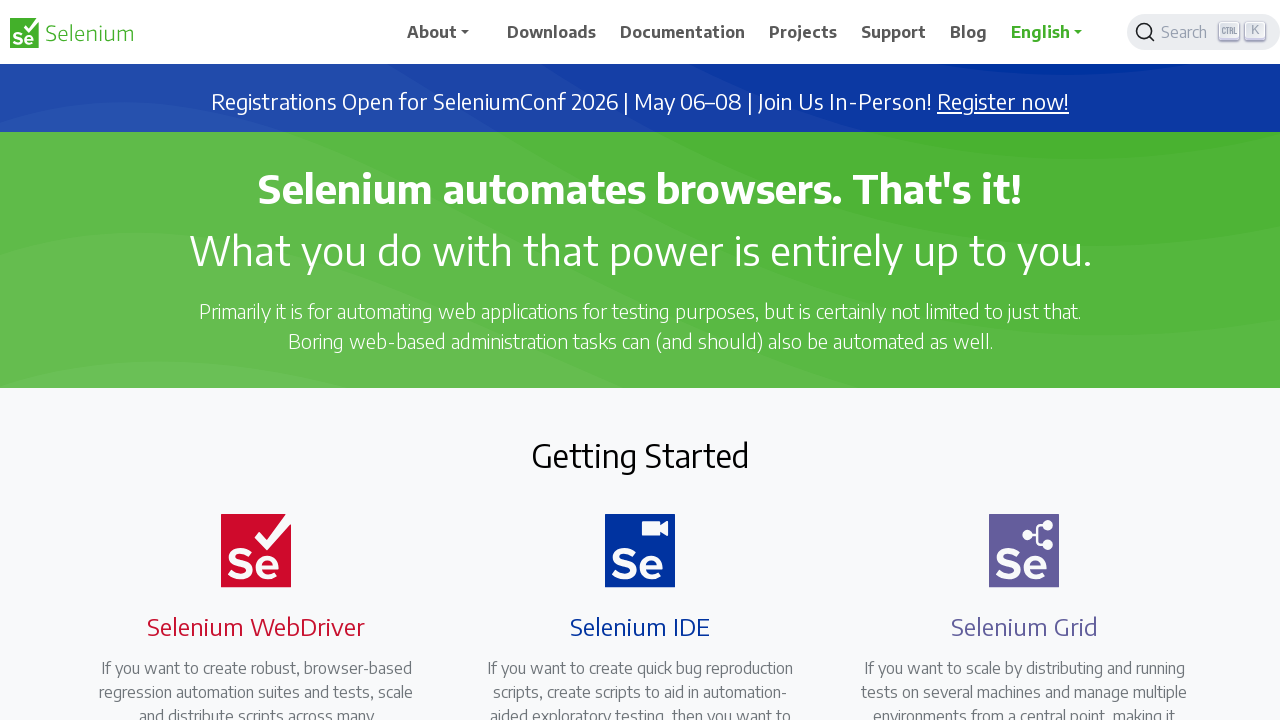

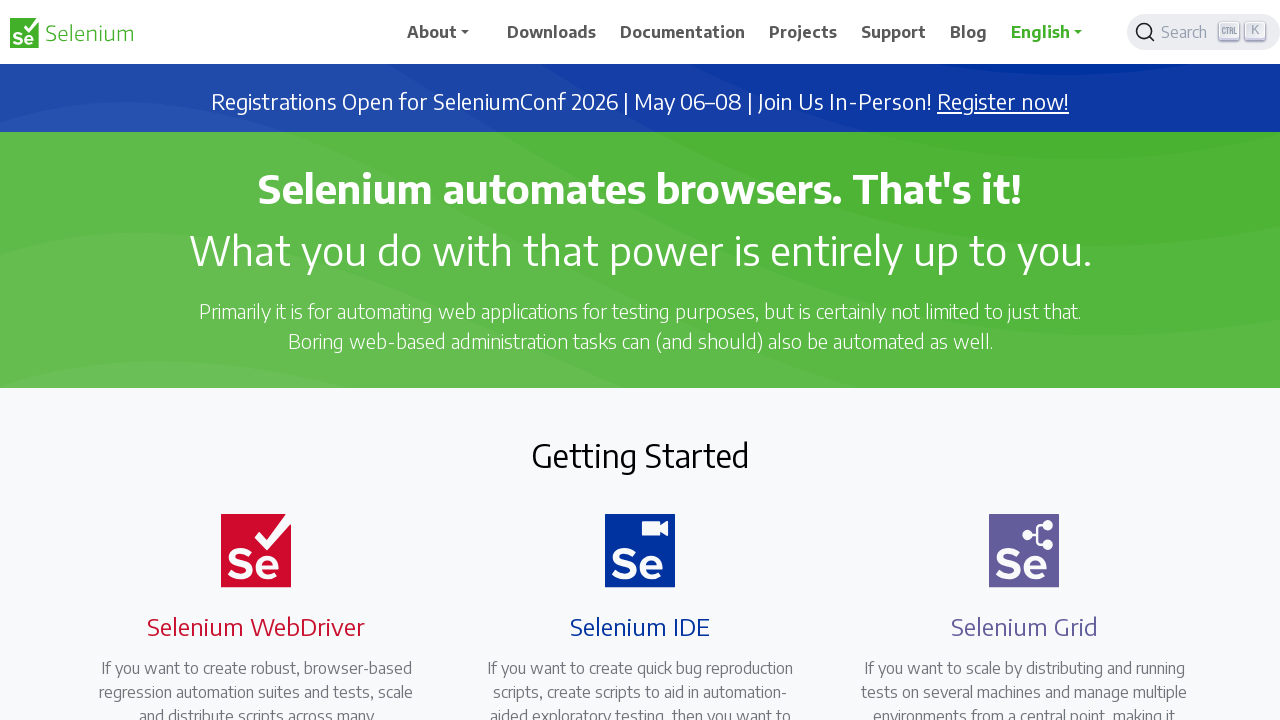